Tests filtering to display all items after viewing filtered lists

Starting URL: https://demo.playwright.dev/todomvc

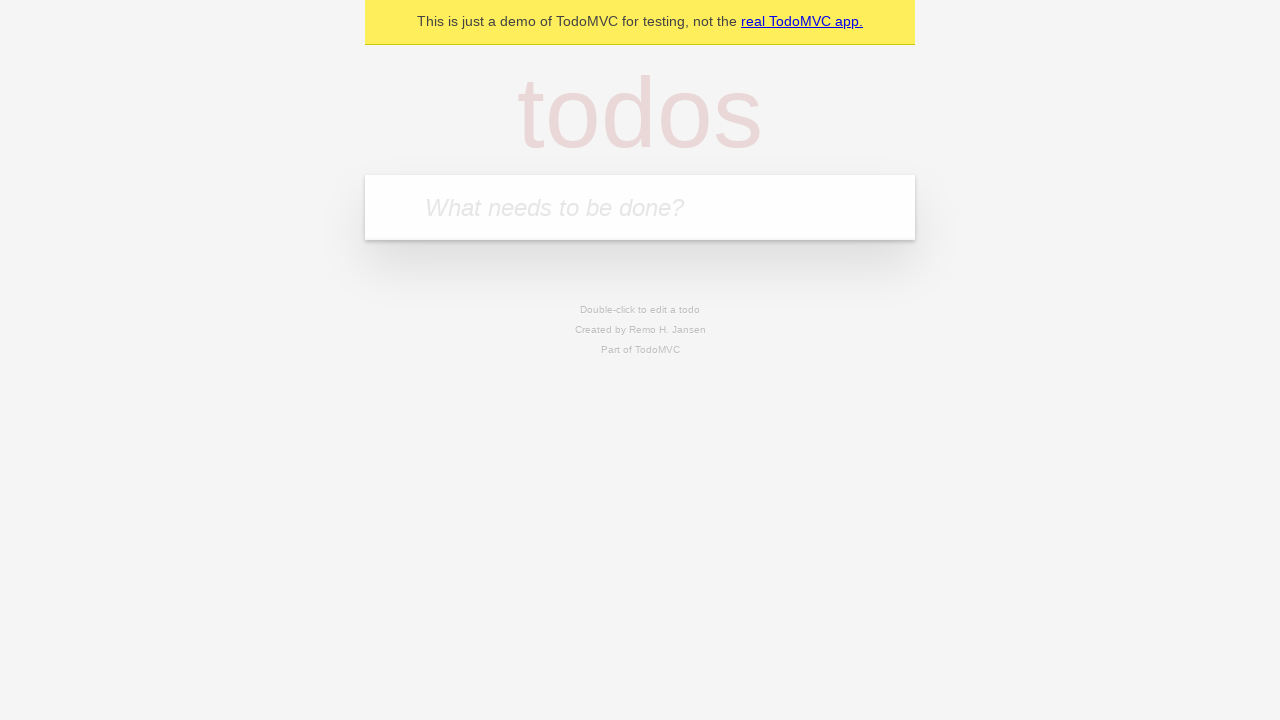

Filled todo input with 'buy some cheese' on internal:attr=[placeholder="What needs to be done?"i]
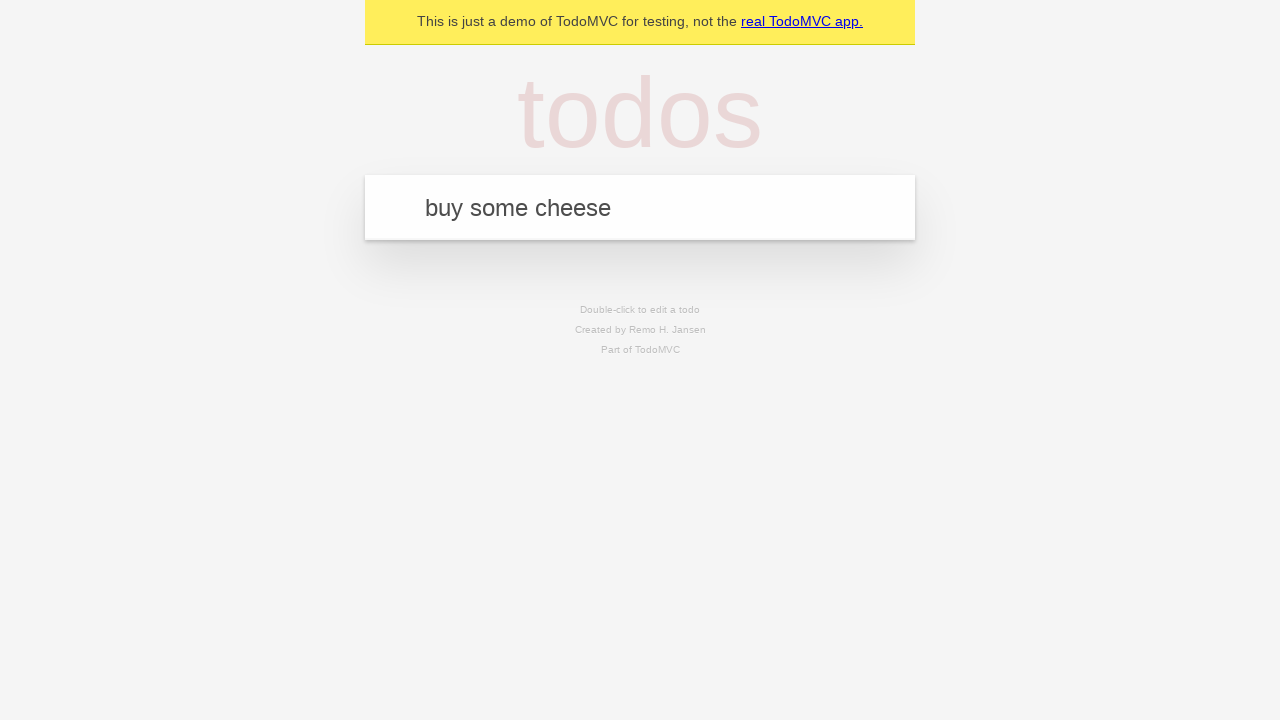

Pressed Enter to create todo 'buy some cheese' on internal:attr=[placeholder="What needs to be done?"i]
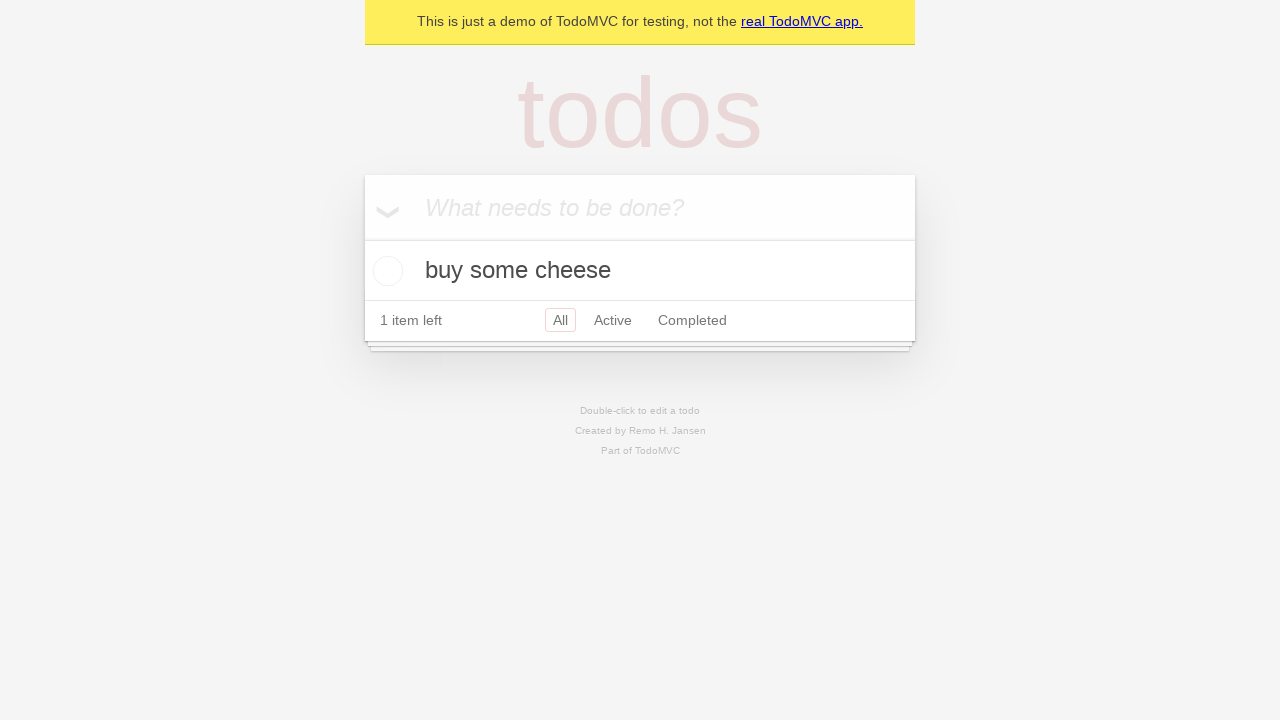

Filled todo input with 'feed the cat' on internal:attr=[placeholder="What needs to be done?"i]
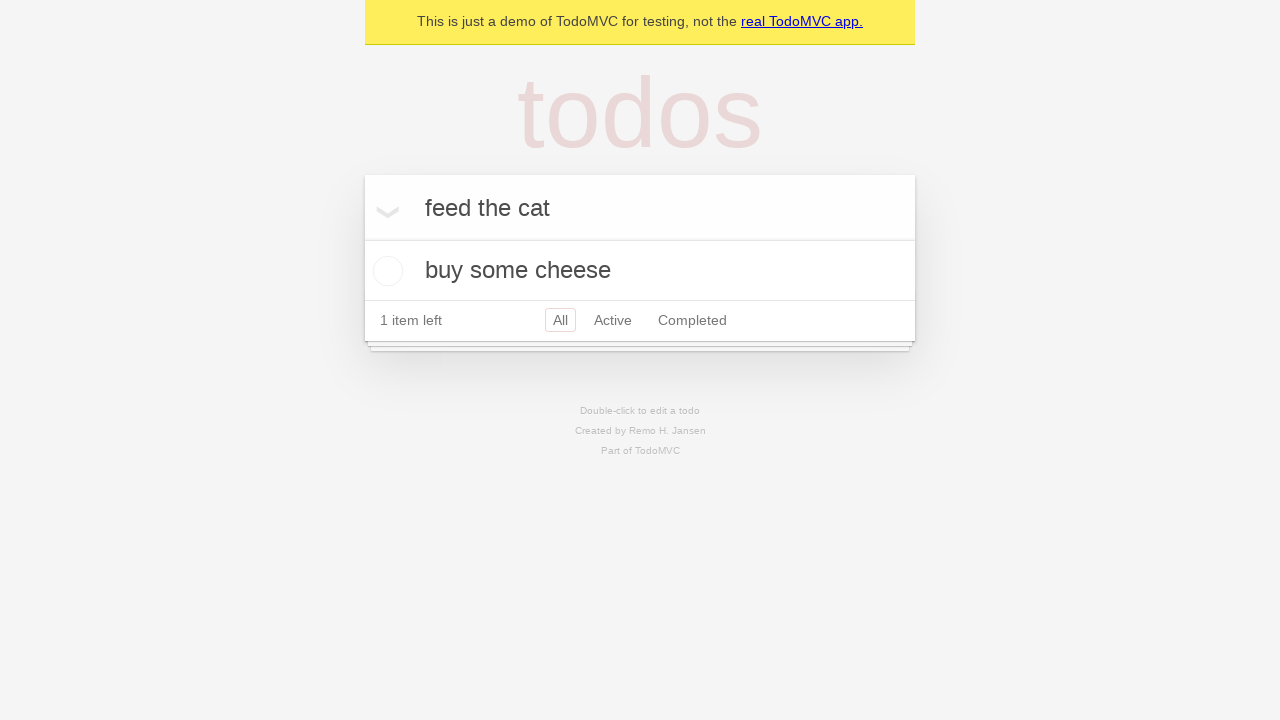

Pressed Enter to create todo 'feed the cat' on internal:attr=[placeholder="What needs to be done?"i]
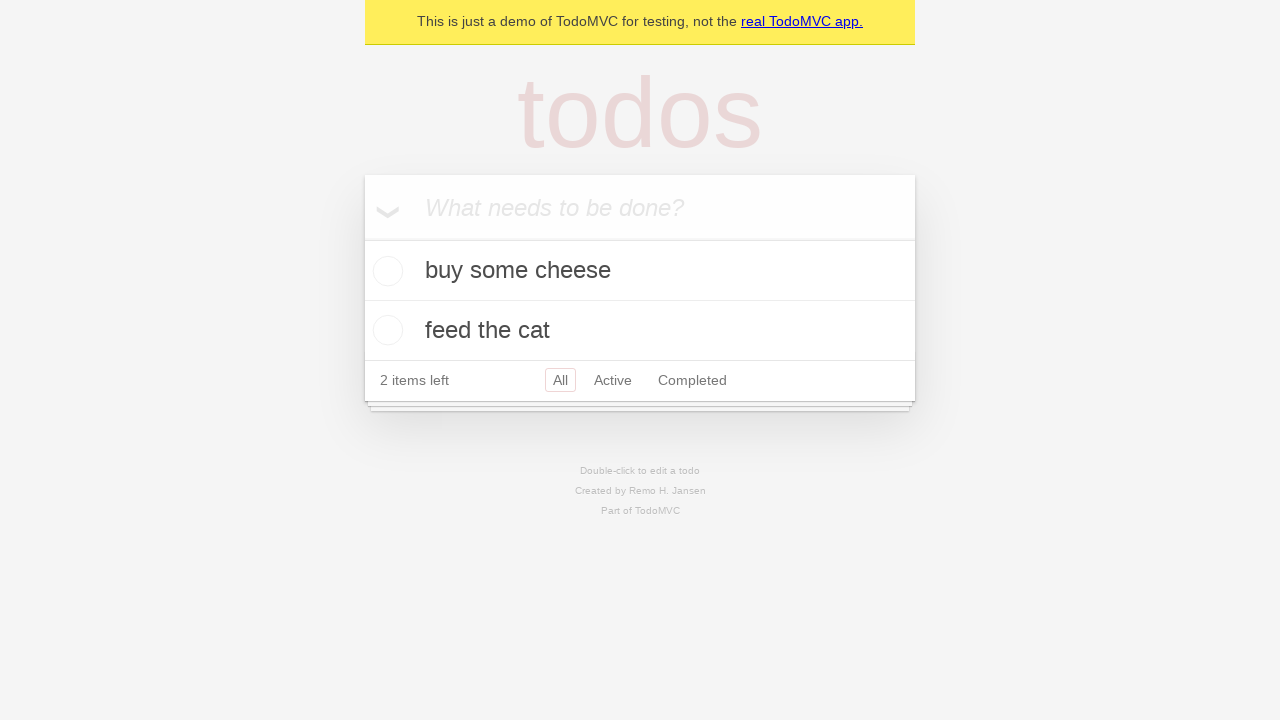

Filled todo input with 'book a doctors appointment' on internal:attr=[placeholder="What needs to be done?"i]
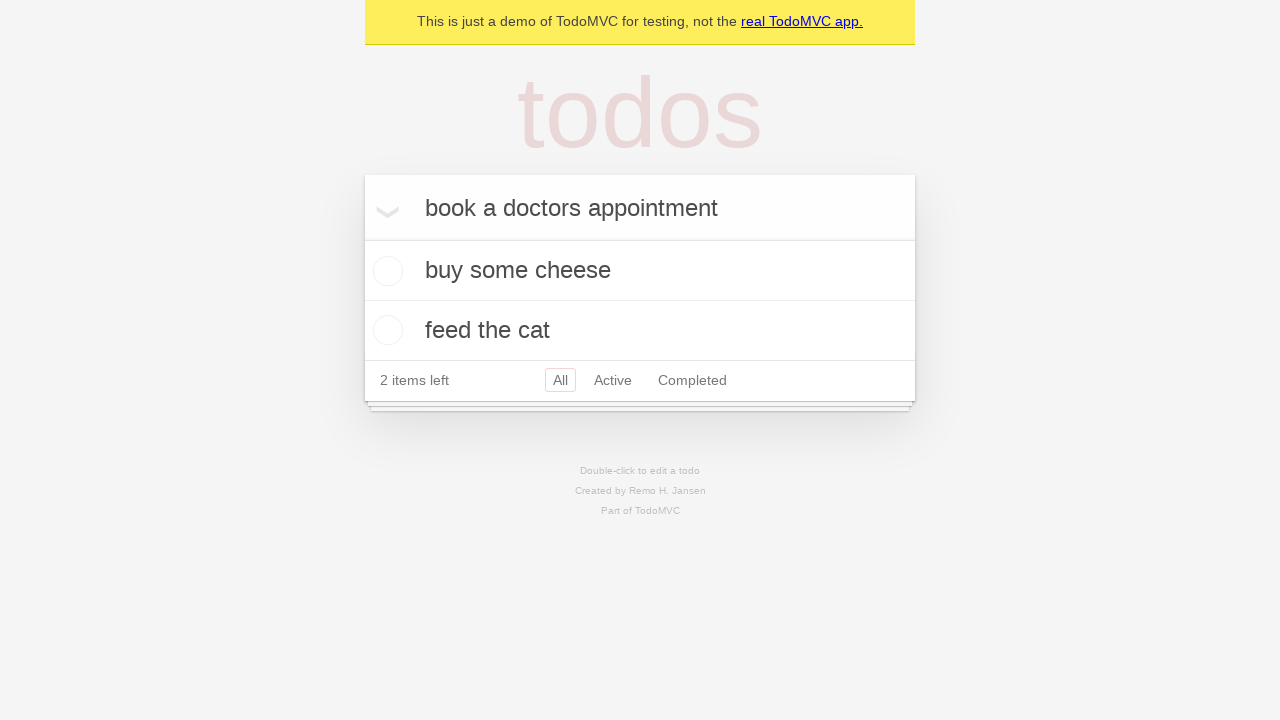

Pressed Enter to create todo 'book a doctors appointment' on internal:attr=[placeholder="What needs to be done?"i]
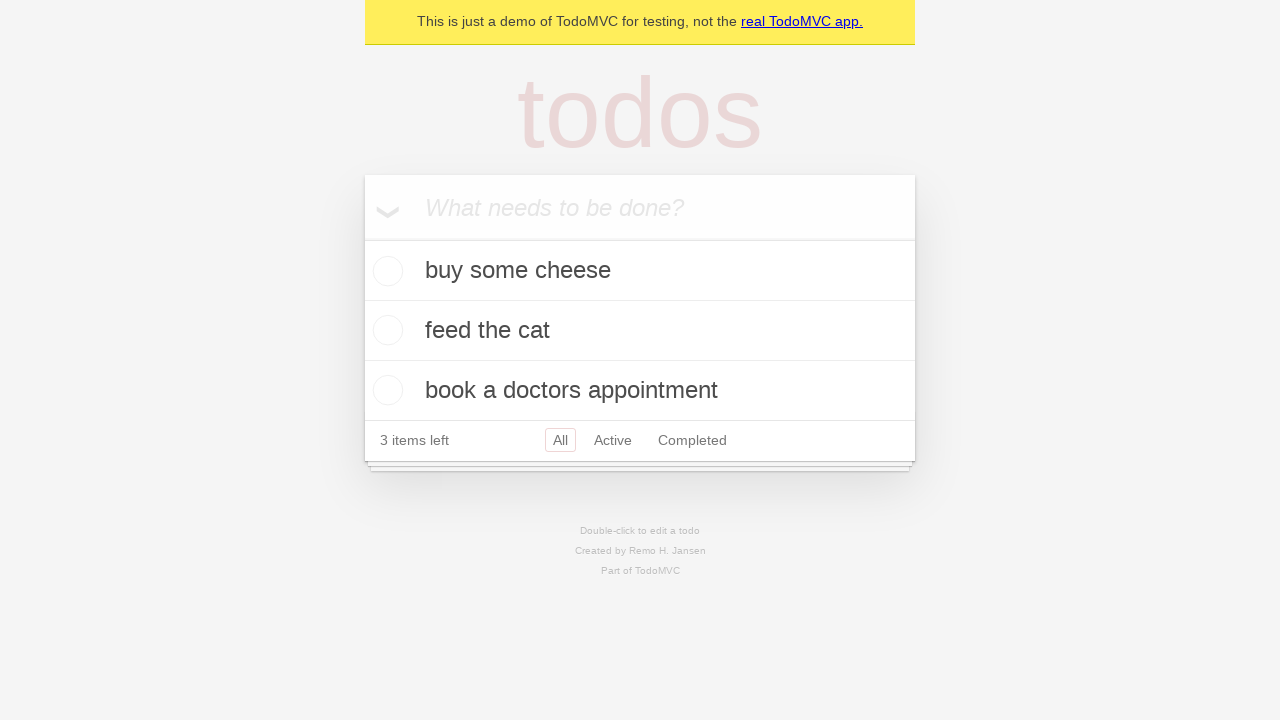

Checked the second todo item at (385, 330) on internal:testid=[data-testid="todo-item"s] >> nth=1 >> internal:role=checkbox
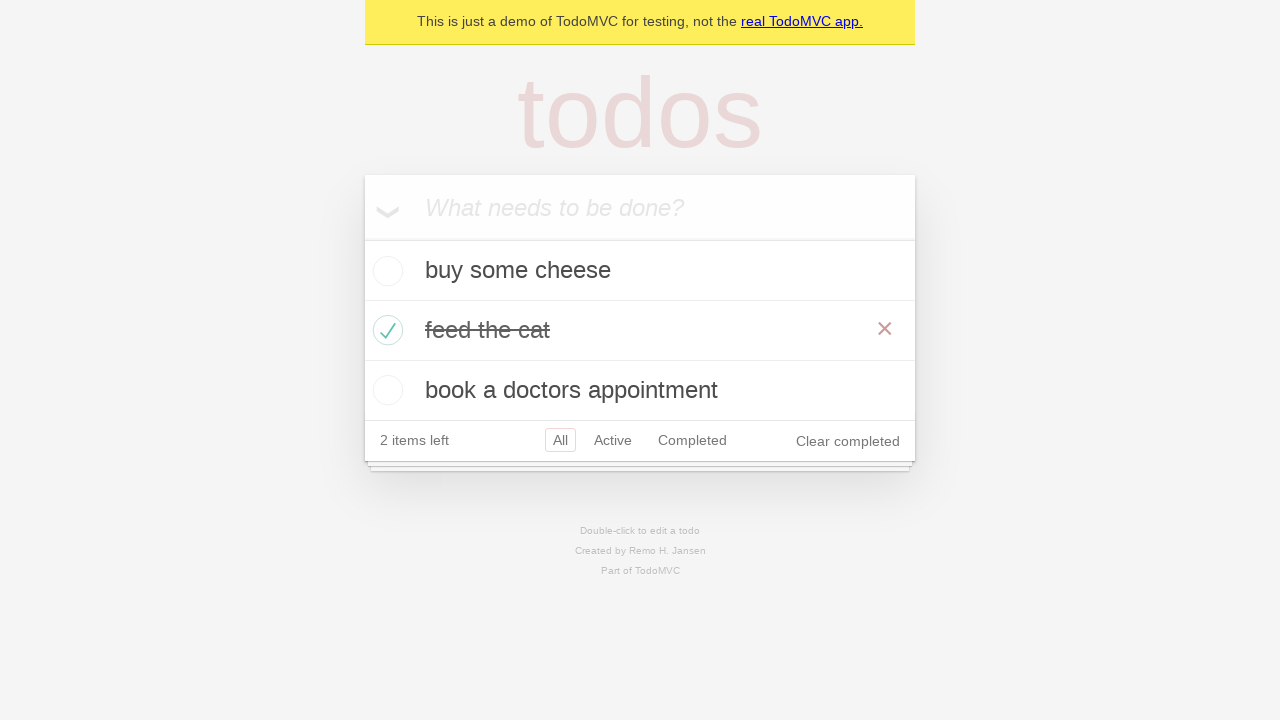

Clicked 'Active' filter link at (613, 440) on internal:role=link[name="Active"i]
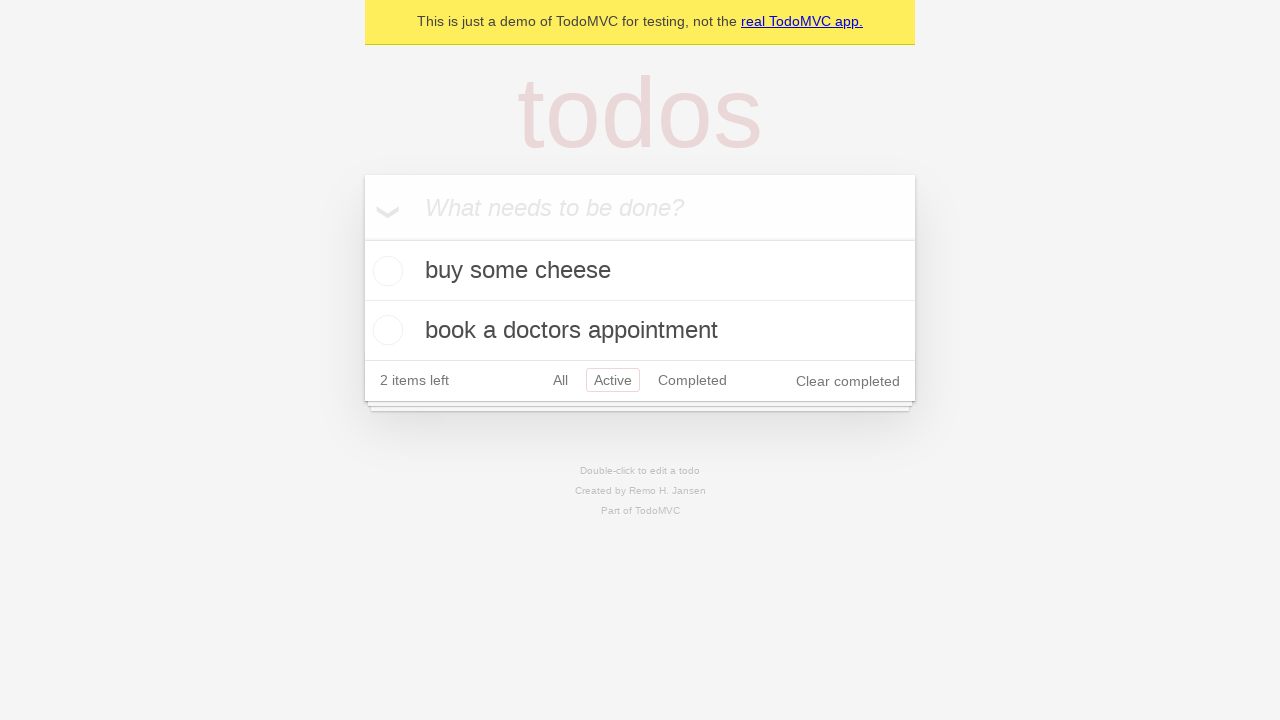

Clicked 'Completed' filter link at (692, 380) on internal:role=link[name="Completed"i]
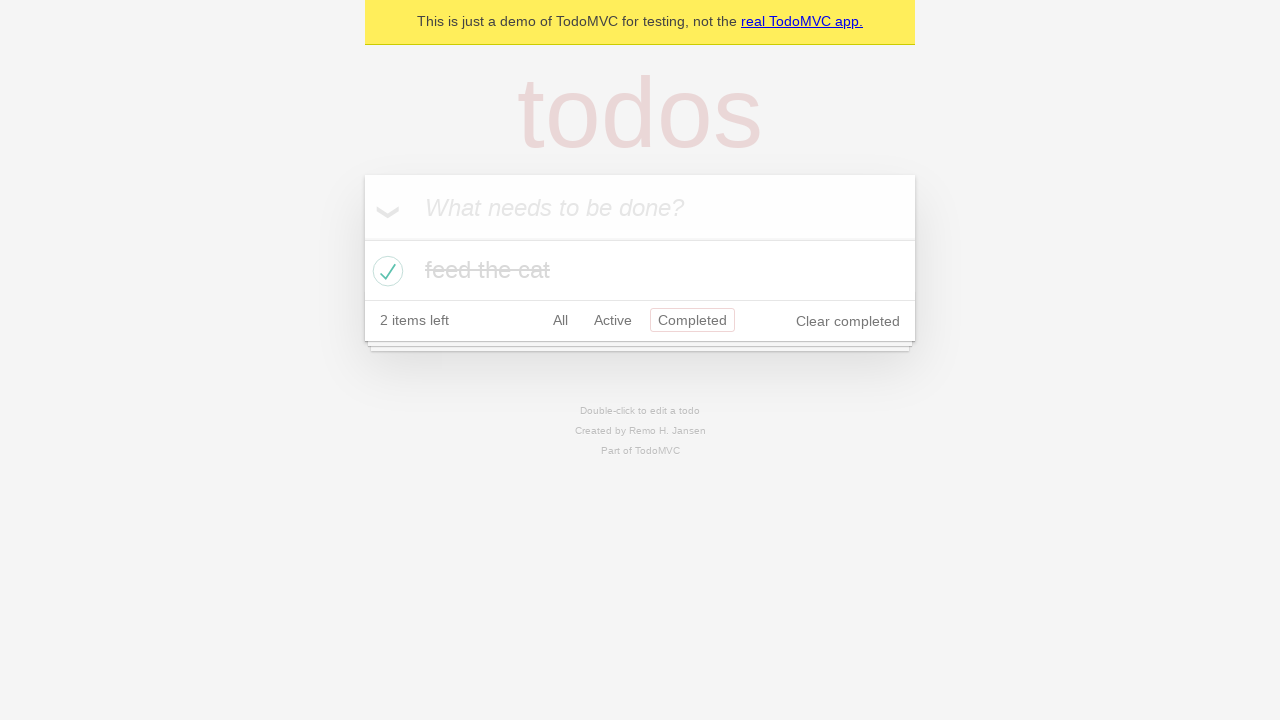

Clicked 'All' filter link to display all items at (560, 320) on internal:role=link[name="All"i]
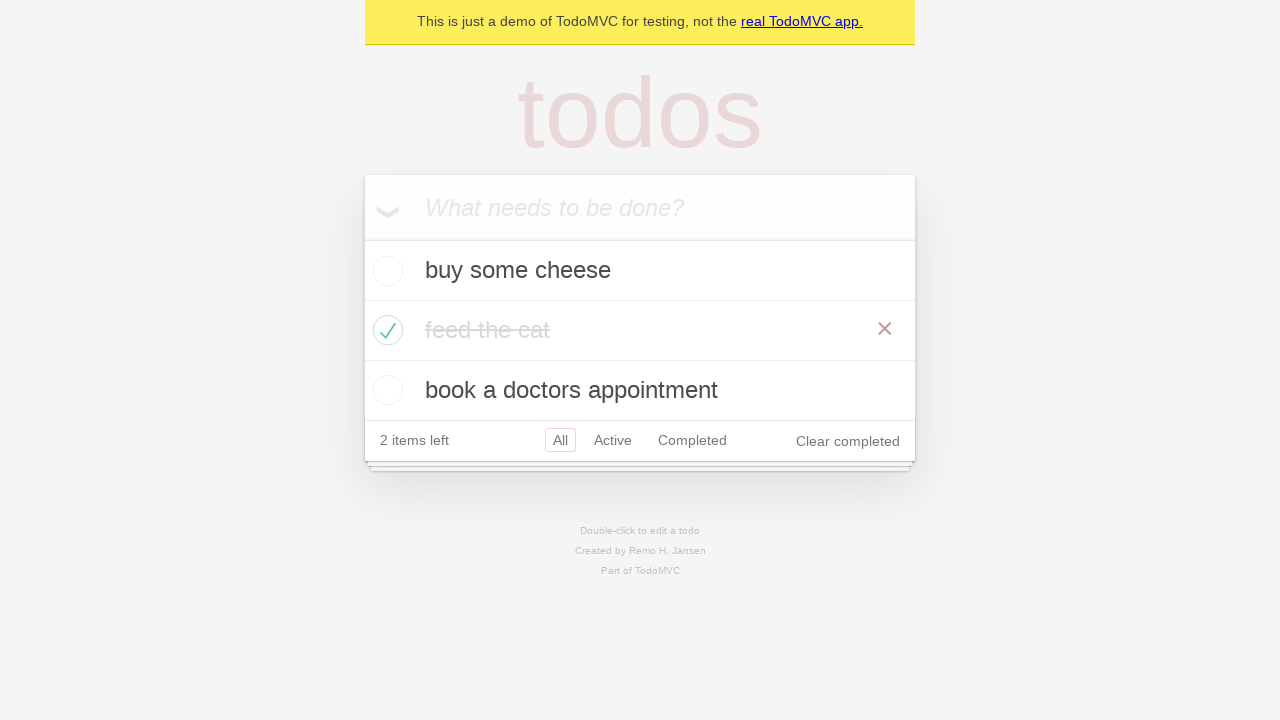

Verified all 3 todo items are displayed
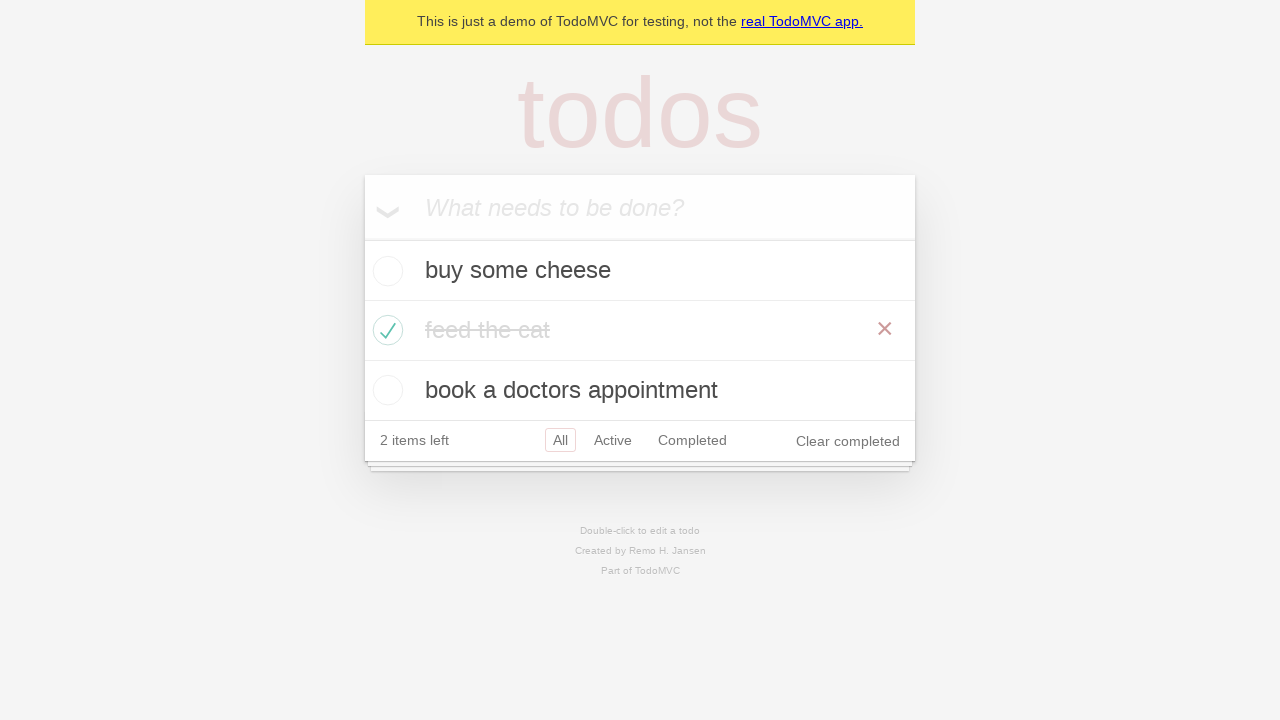

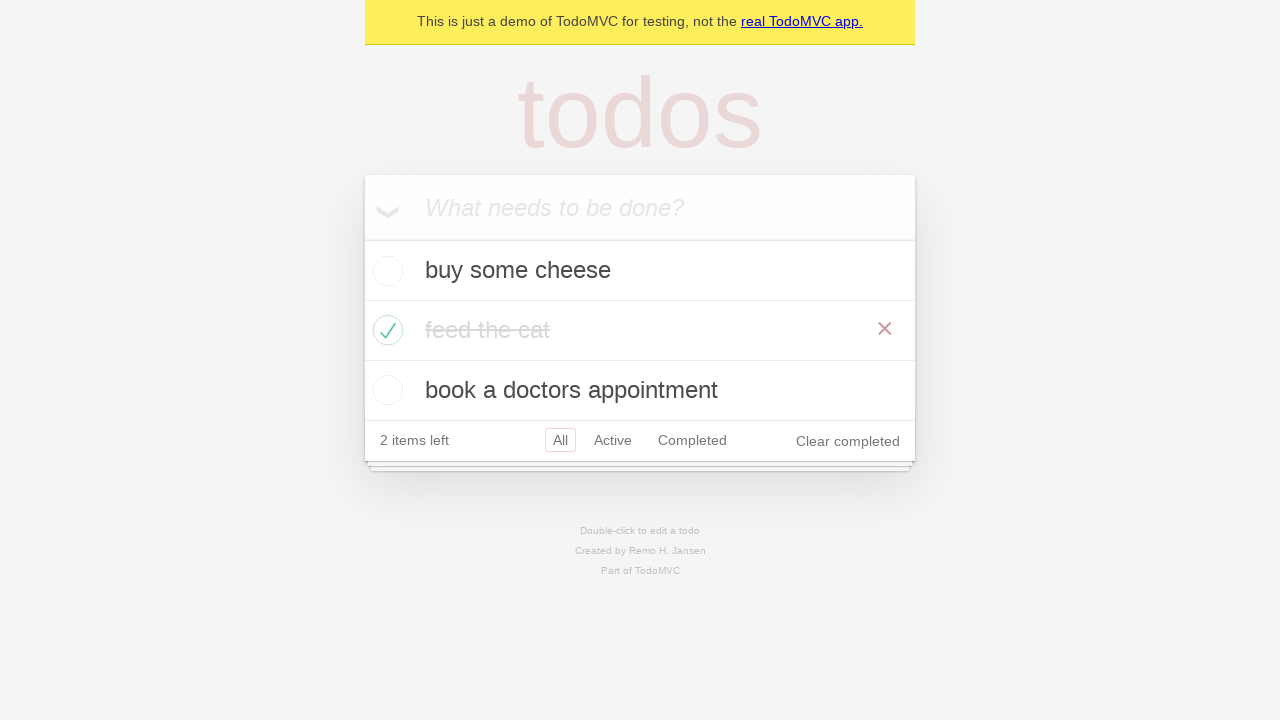